Navigates to the Freedom Mortgage front page and waits for it to load, intended for accessibility testing in Chromium browser.

Starting URL: https://www.freedommortgage.com/

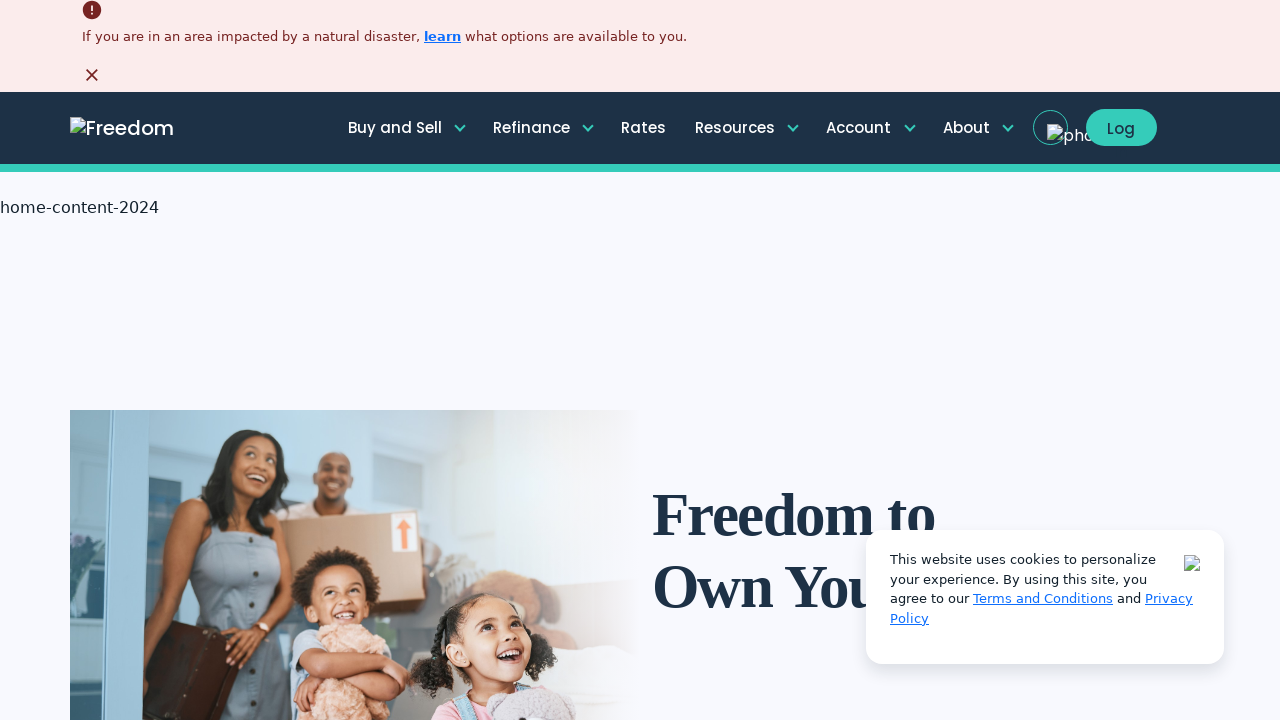

Waited for DOM content loaded state on Freedom Mortgage homepage
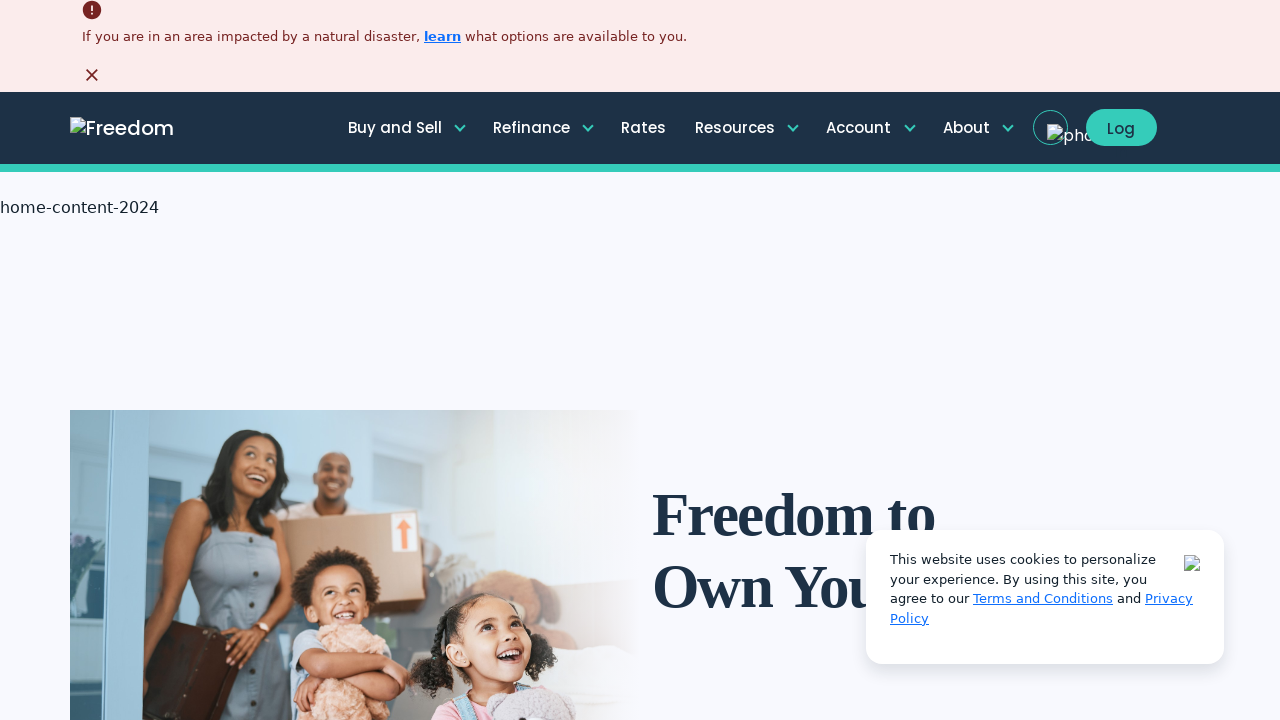

Verified body element is present on Freedom Mortgage front page
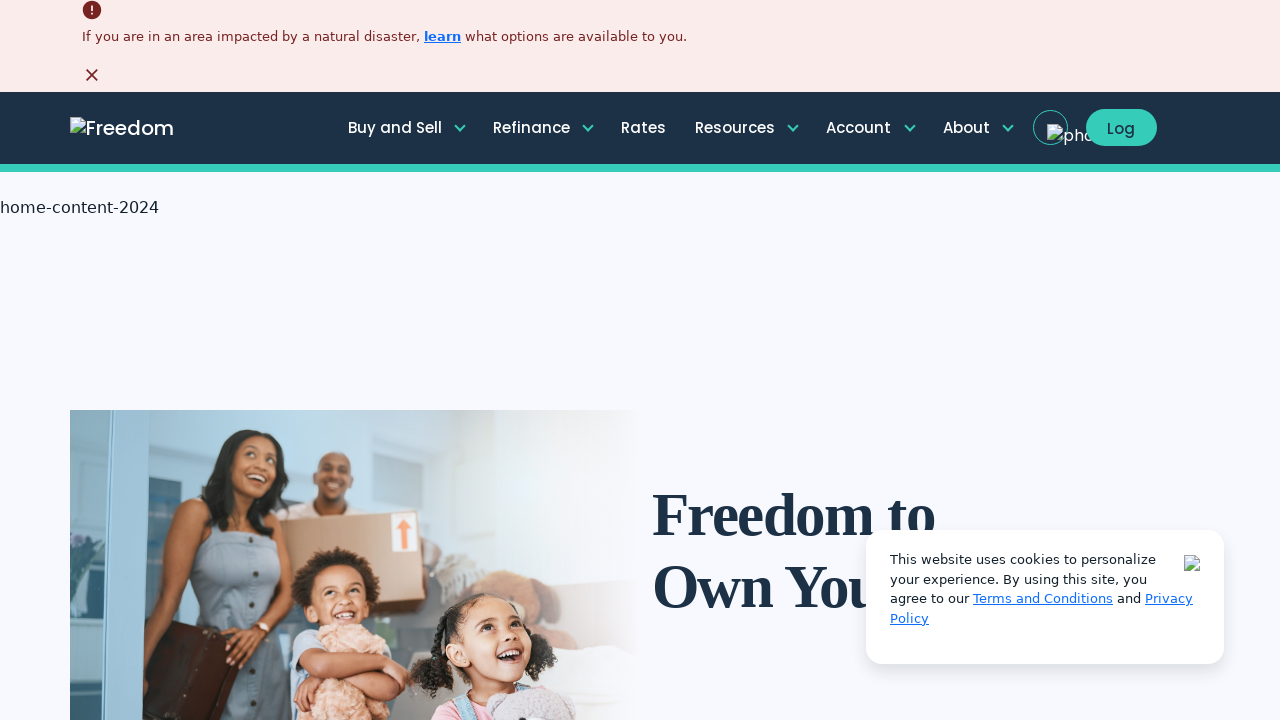

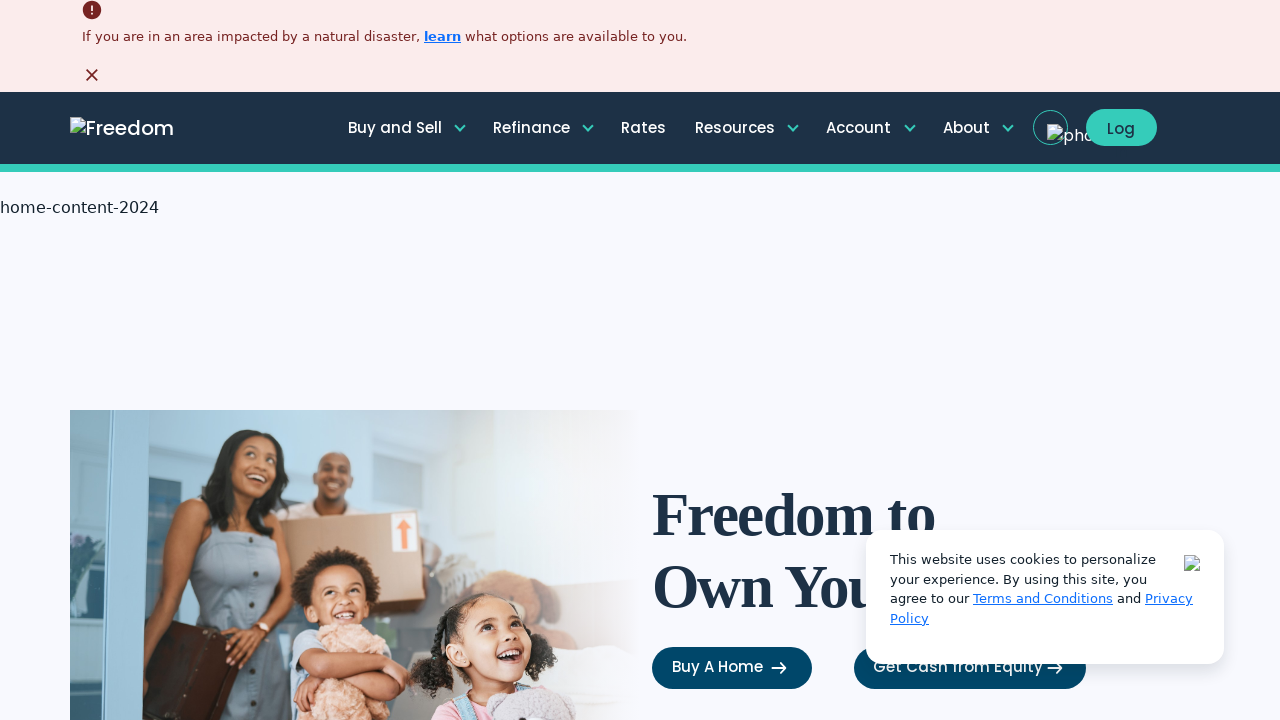